Tests that clicking on options in the select window correctly propagates the name and surname to the corresponding text fields.

Starting URL: https://vuejs.org/examples/#crud

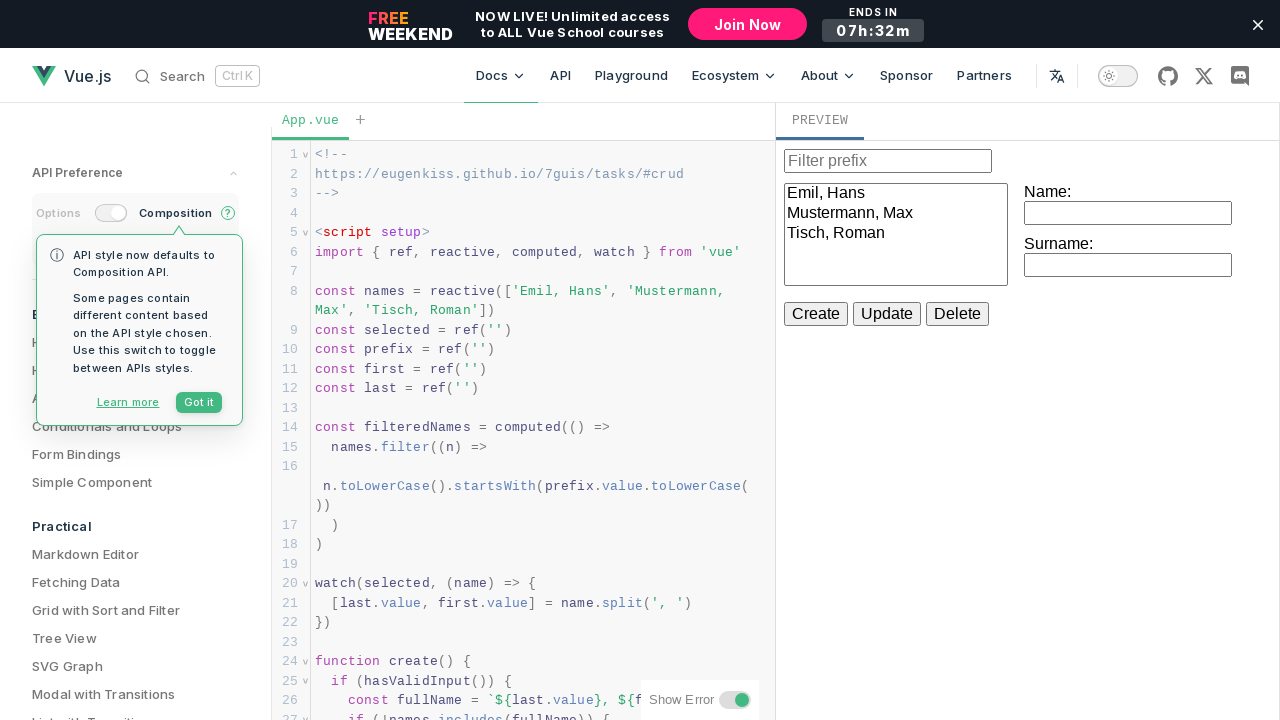

Waited for iframe to load
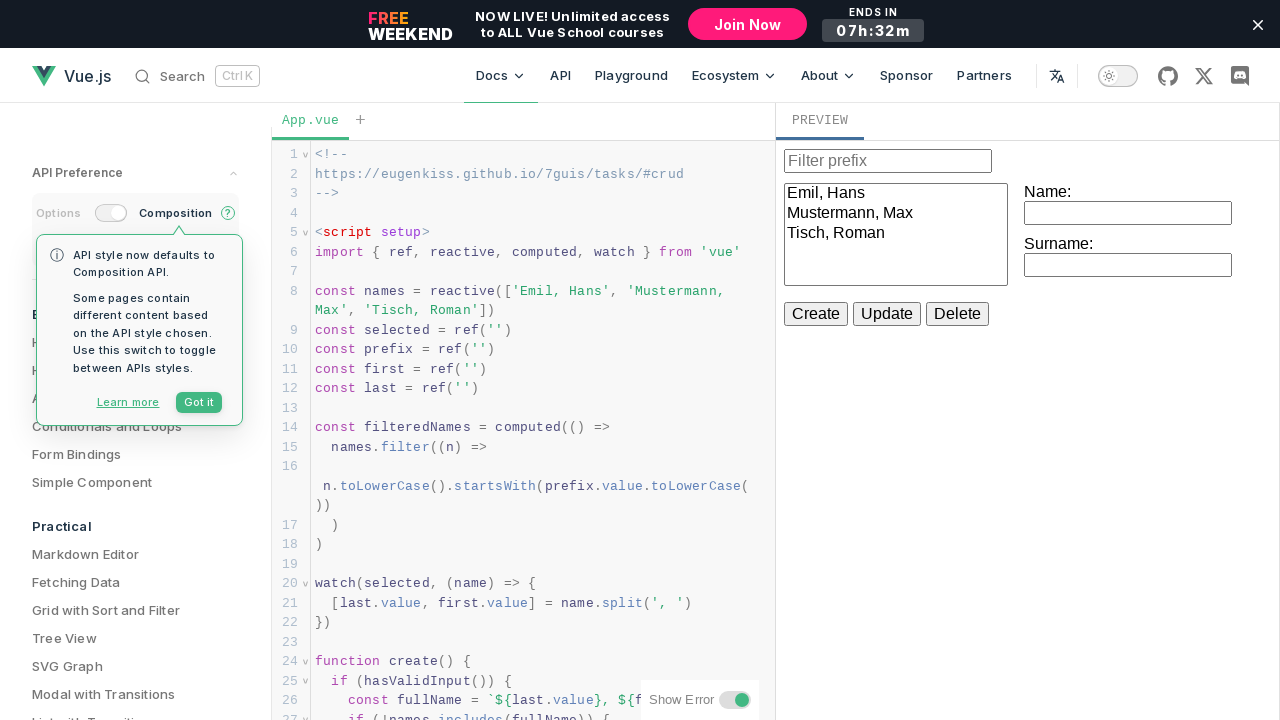

Located iframe element
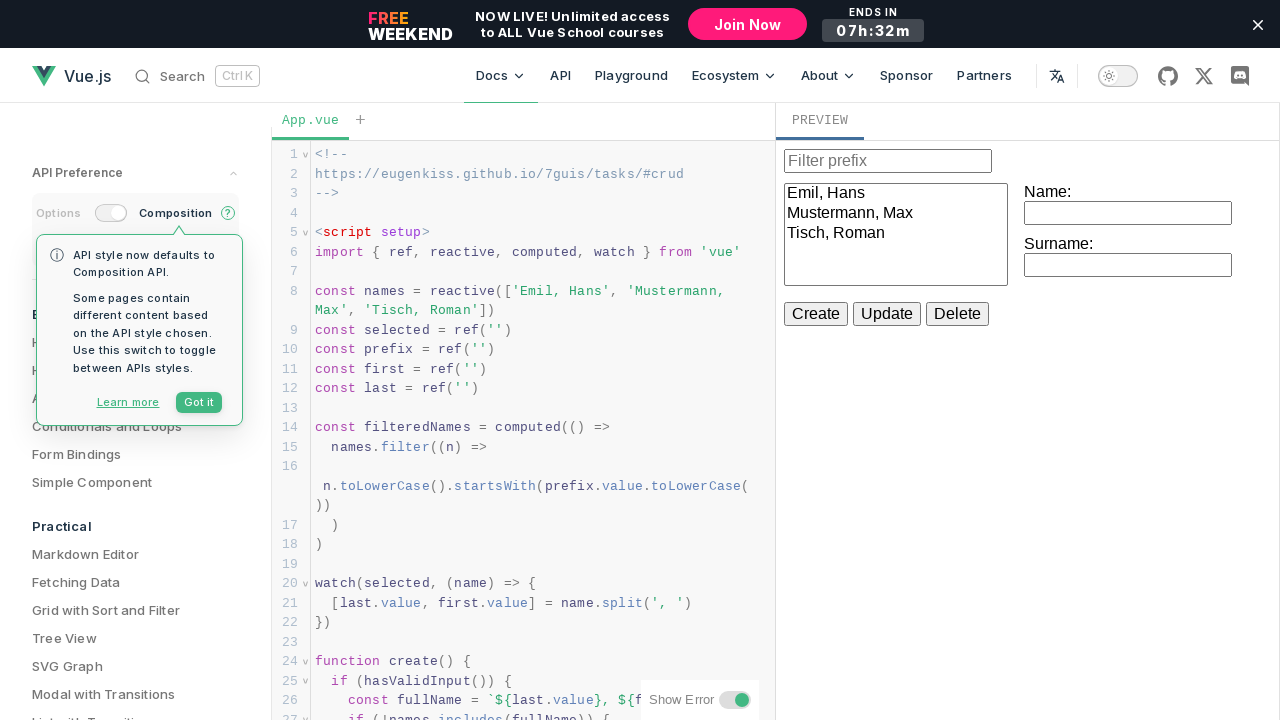

Waited for select options to become visible
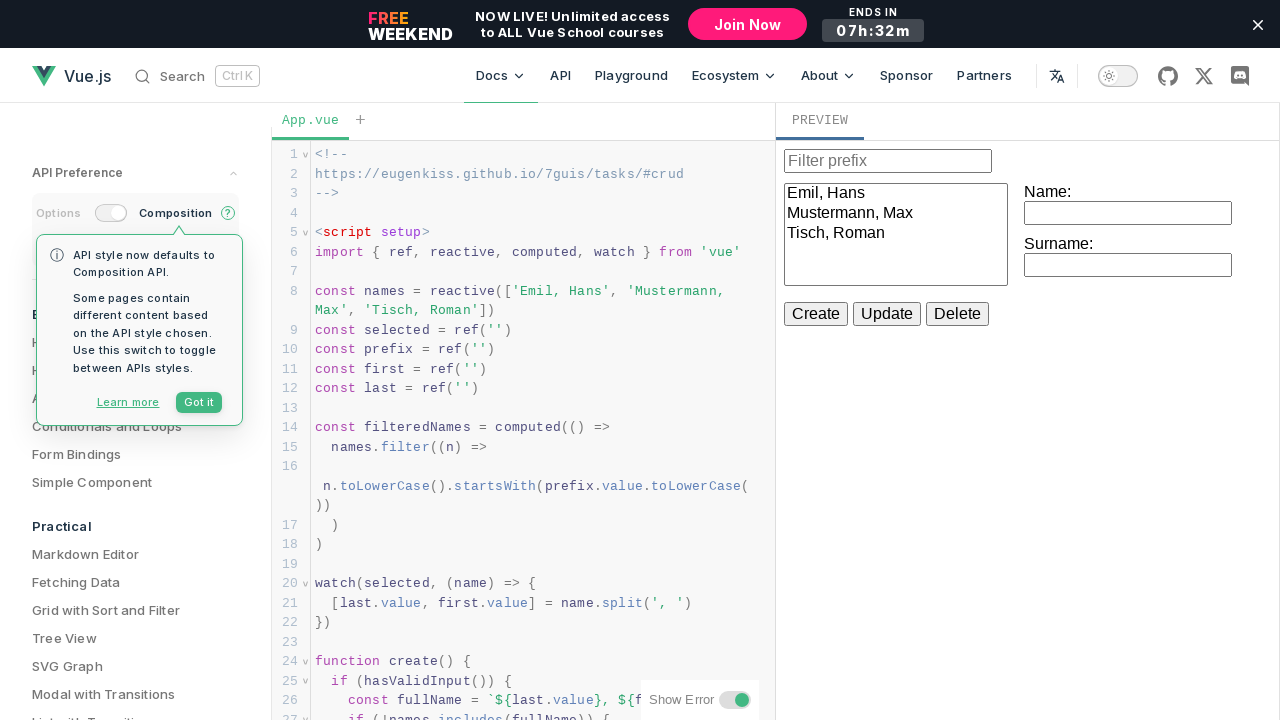

Clicked first option in select dropdown at (896, 194) on iframe >> internal:control=enter-frame >> select >> option >> nth=0
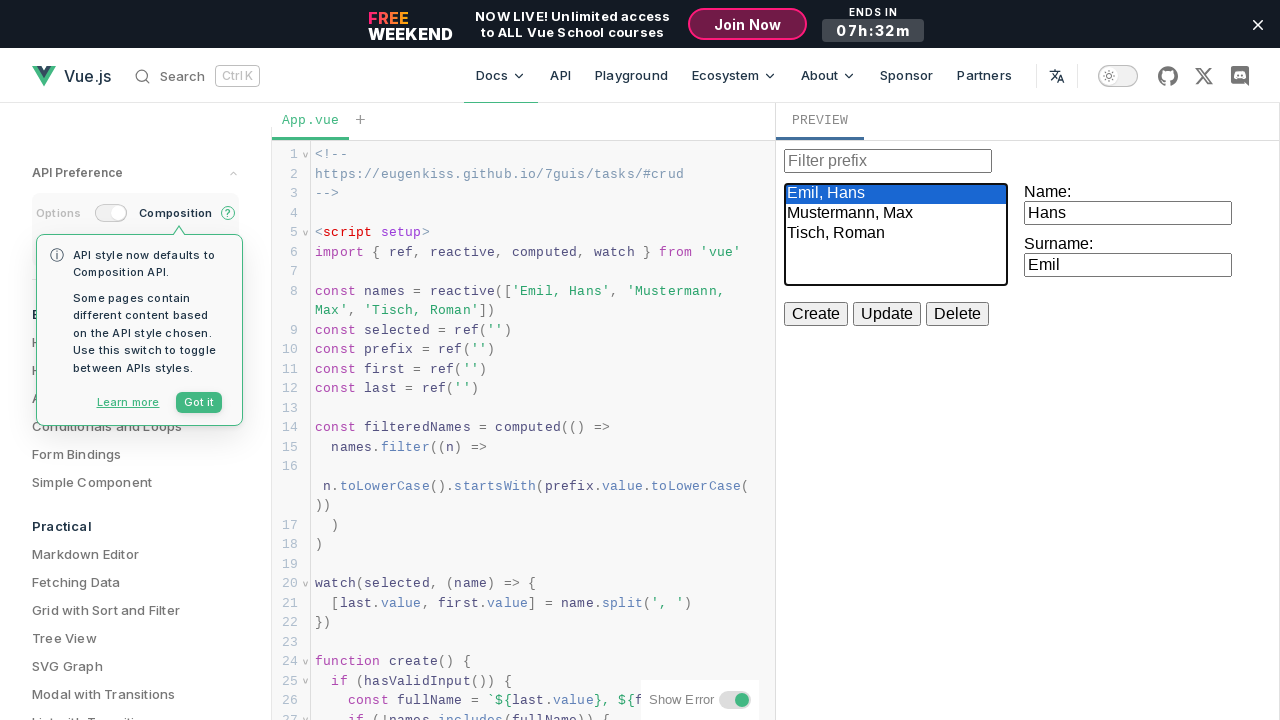

Retrieved name field value after first option selection
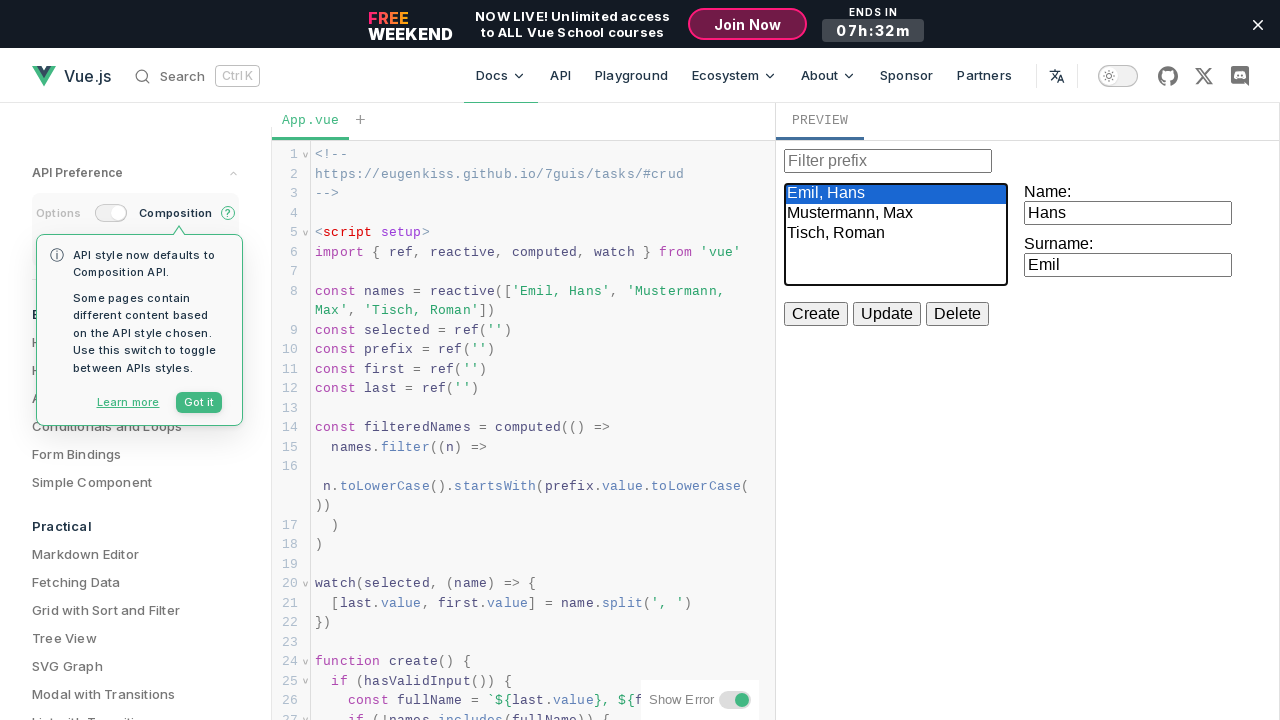

Retrieved surname field value after first option selection
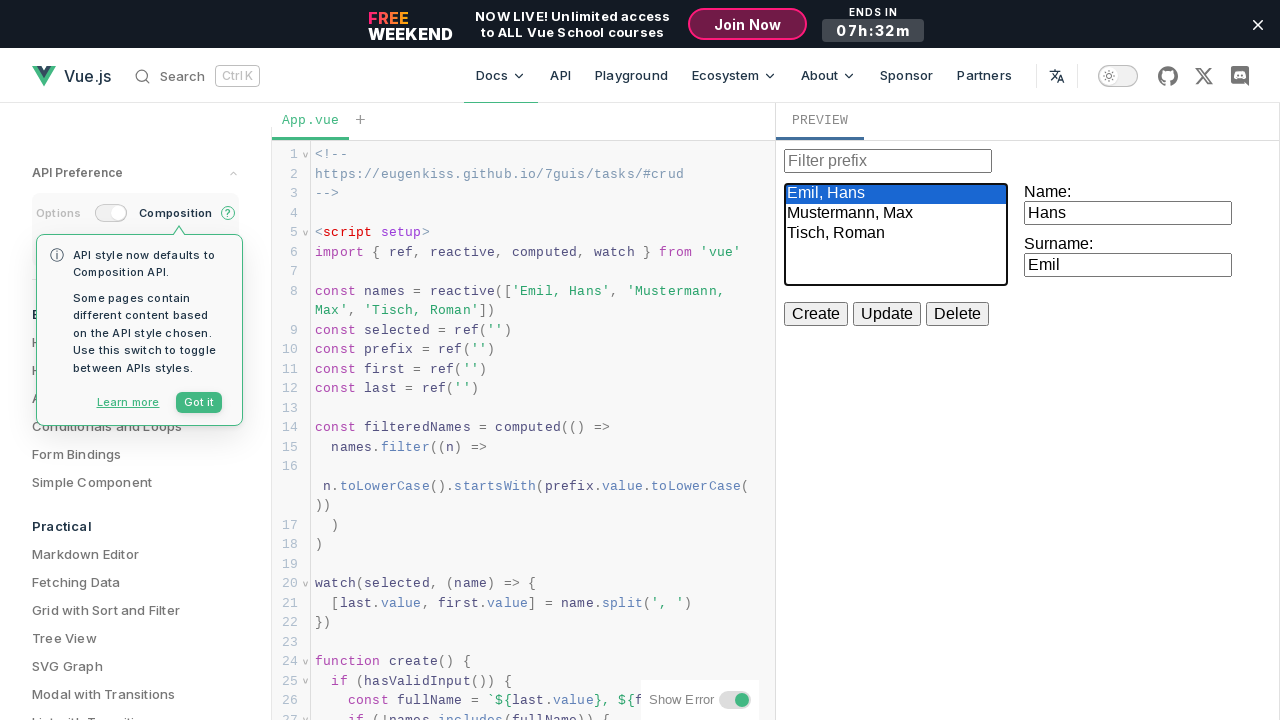

Clicked second option in select dropdown at (896, 214) on iframe >> internal:control=enter-frame >> select >> option >> nth=1
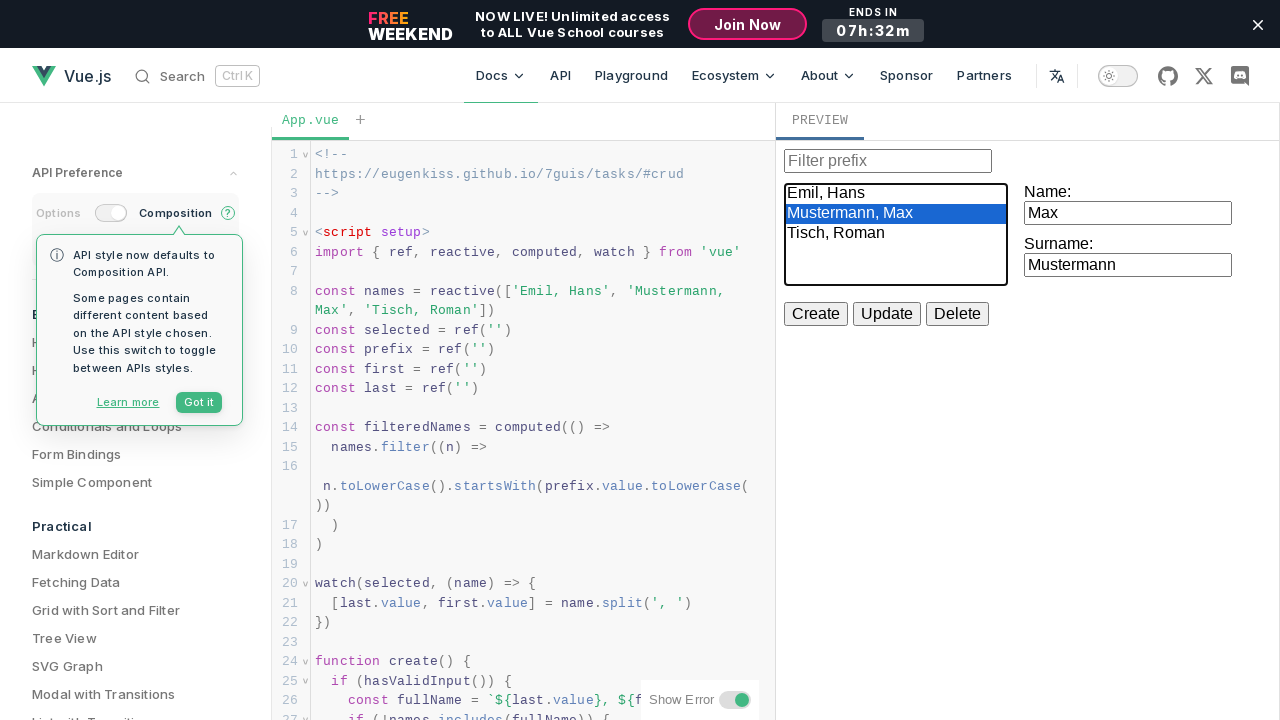

Retrieved name field value after second option selection
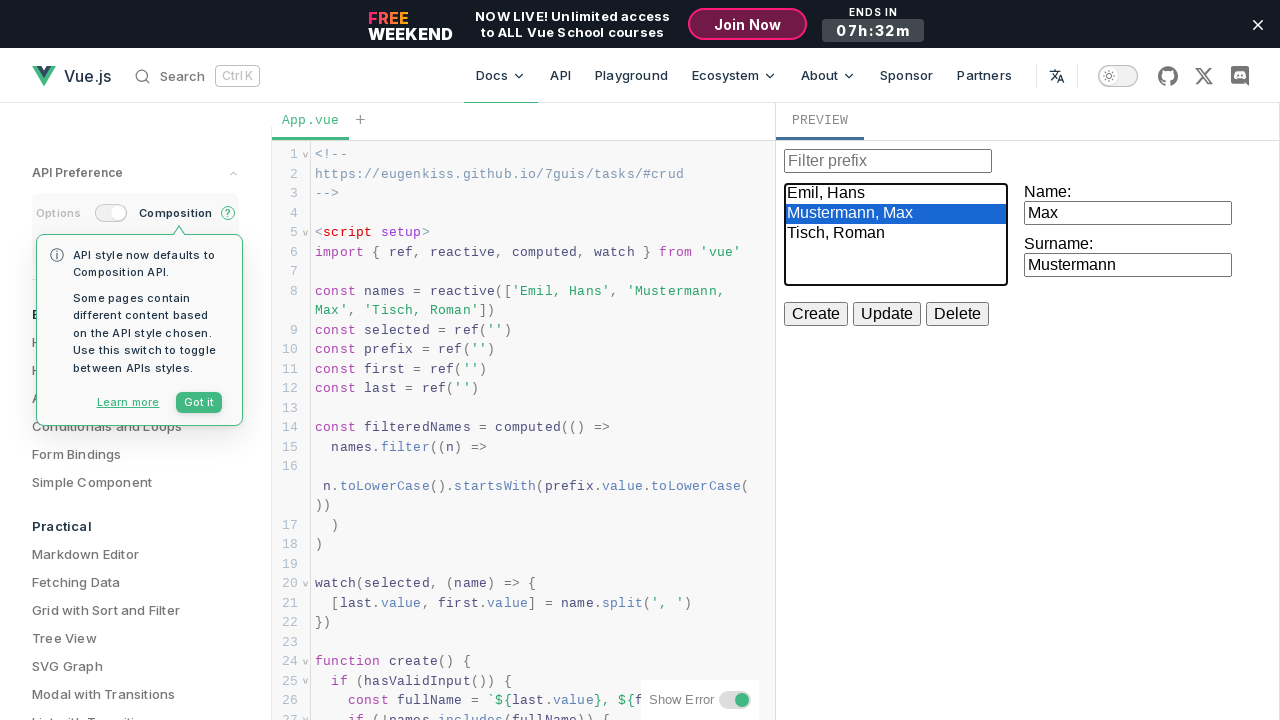

Retrieved surname field value after second option selection
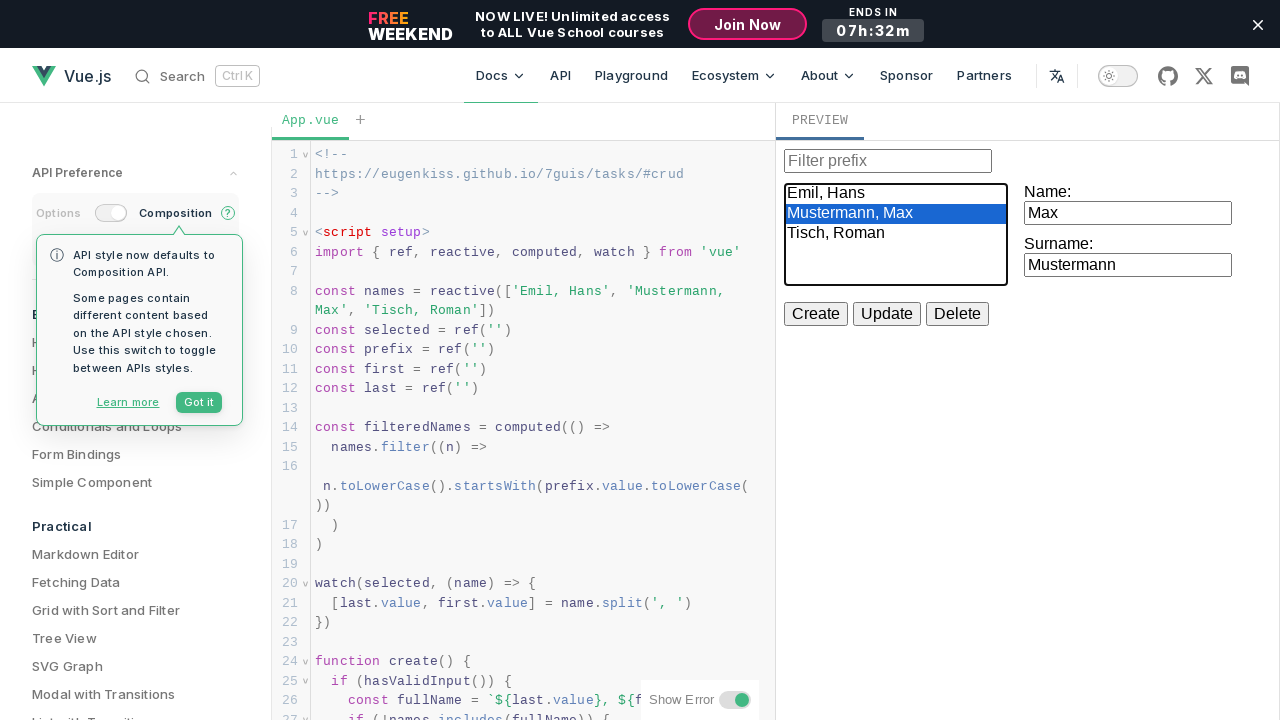

Clicked third option in select dropdown at (896, 234) on iframe >> internal:control=enter-frame >> select >> option >> nth=2
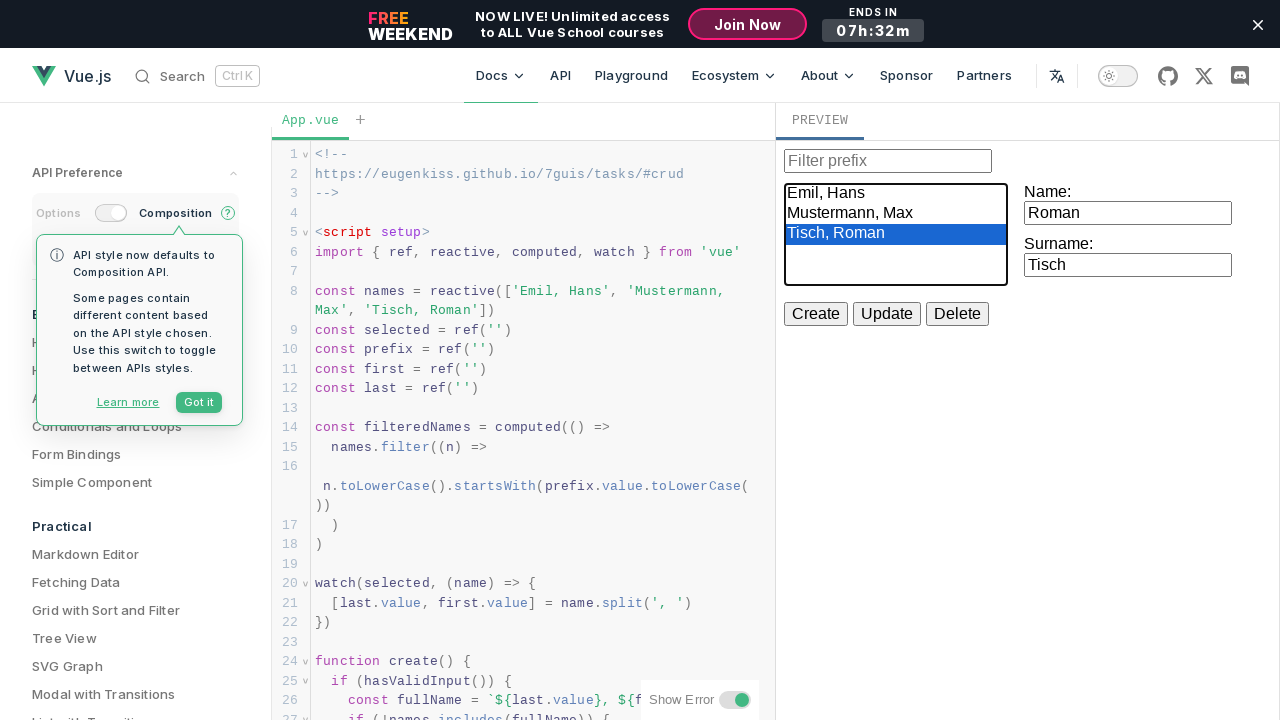

Retrieved name field value after third option selection
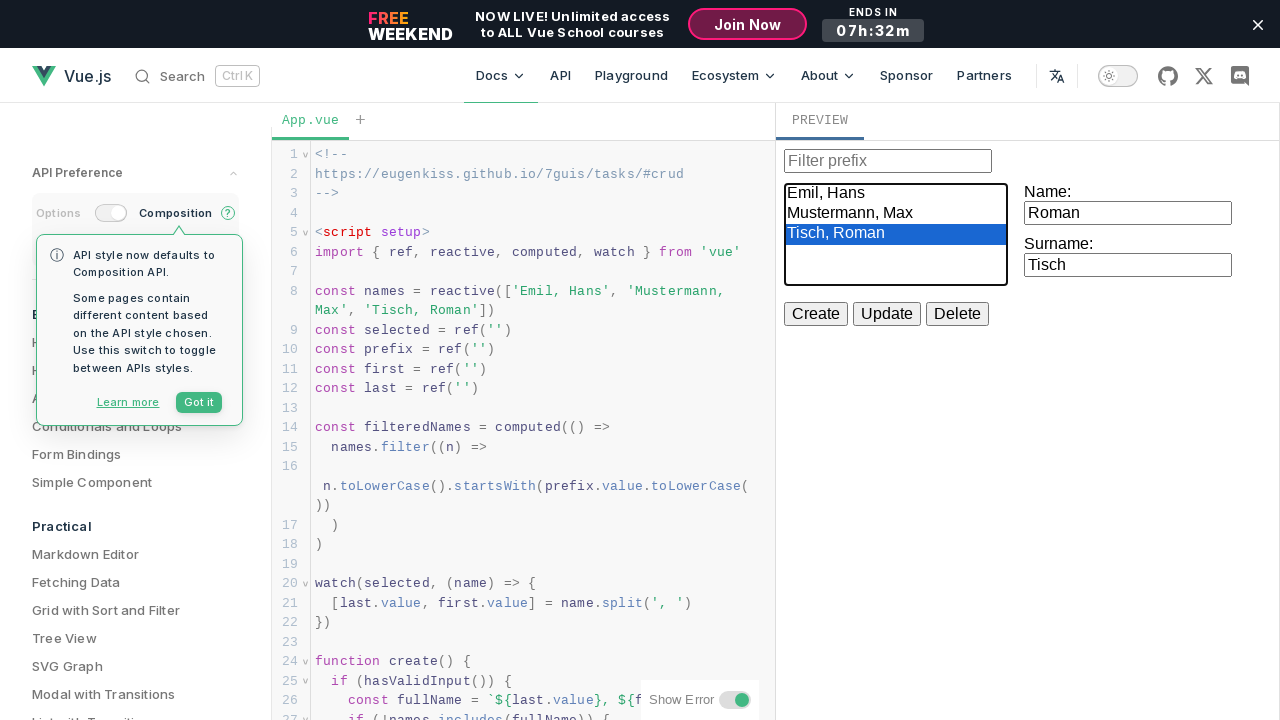

Retrieved surname field value after third option selection
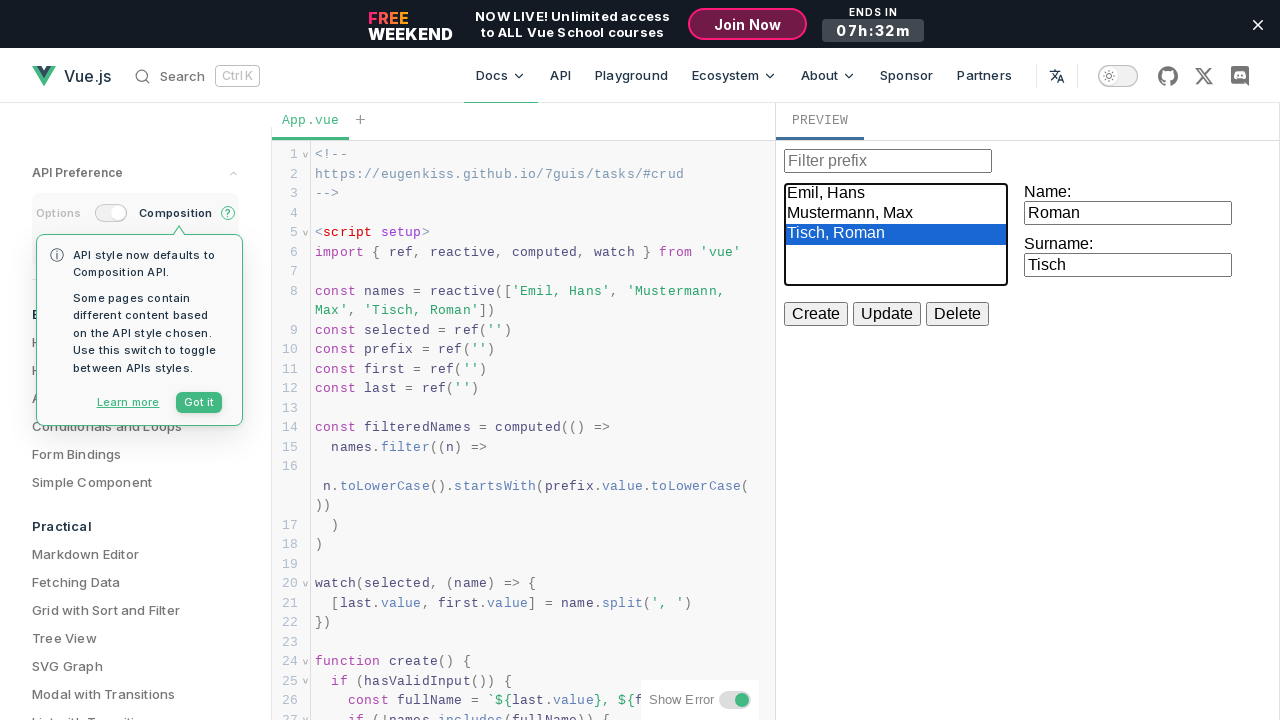

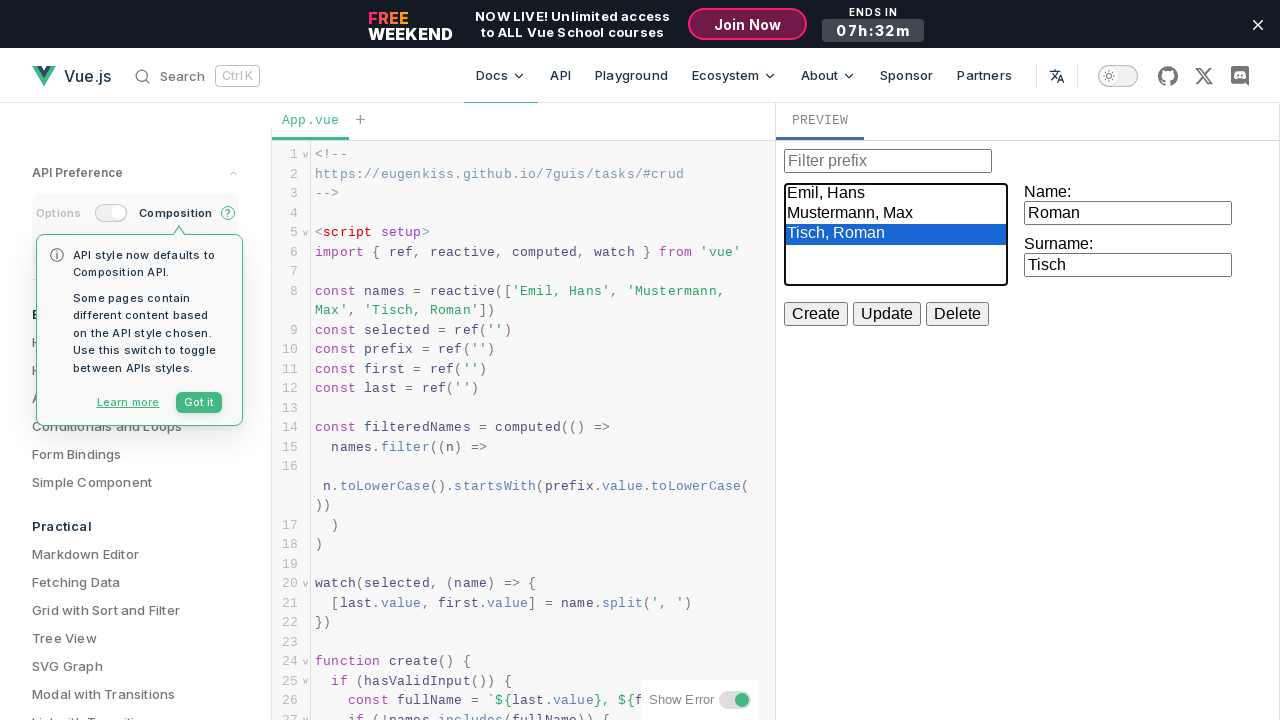